Tests download functionality by entering text and clicking download button

Starting URL: https://demoapps.qspiders.com/ui/download?sublist=0

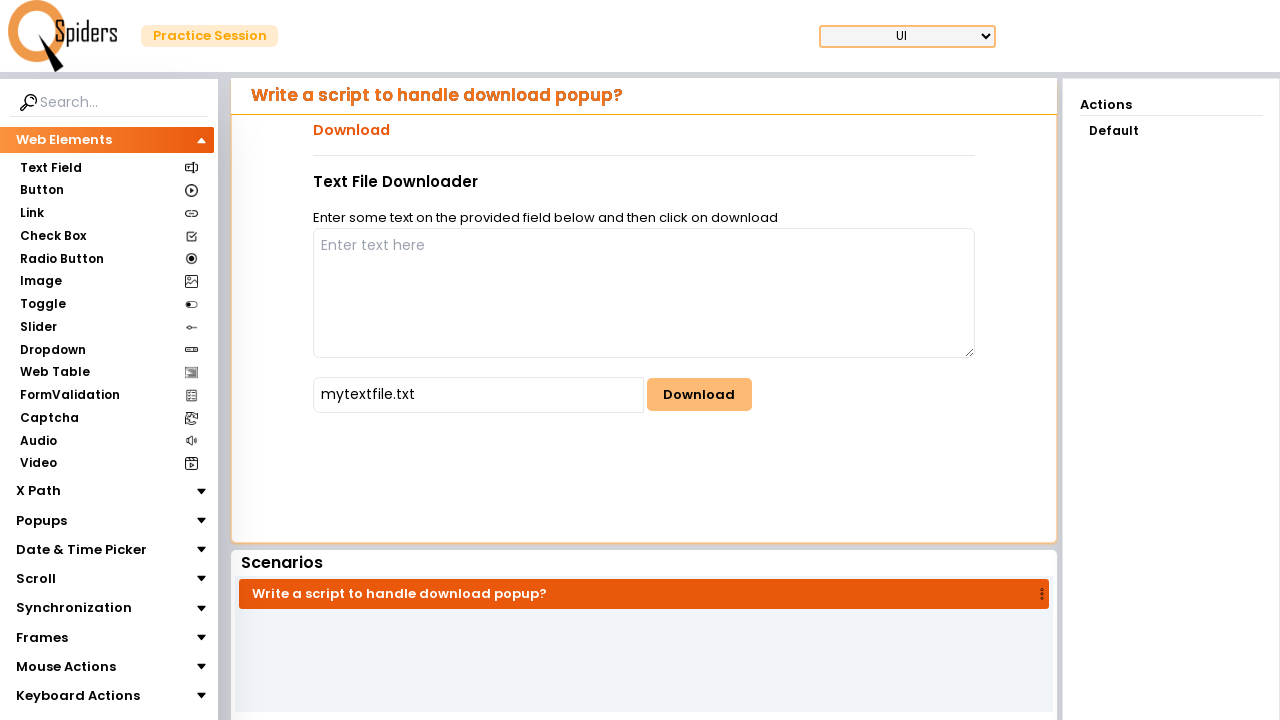

Filled input field with text 'fsgssgd' on [placeholder='Enter text here']
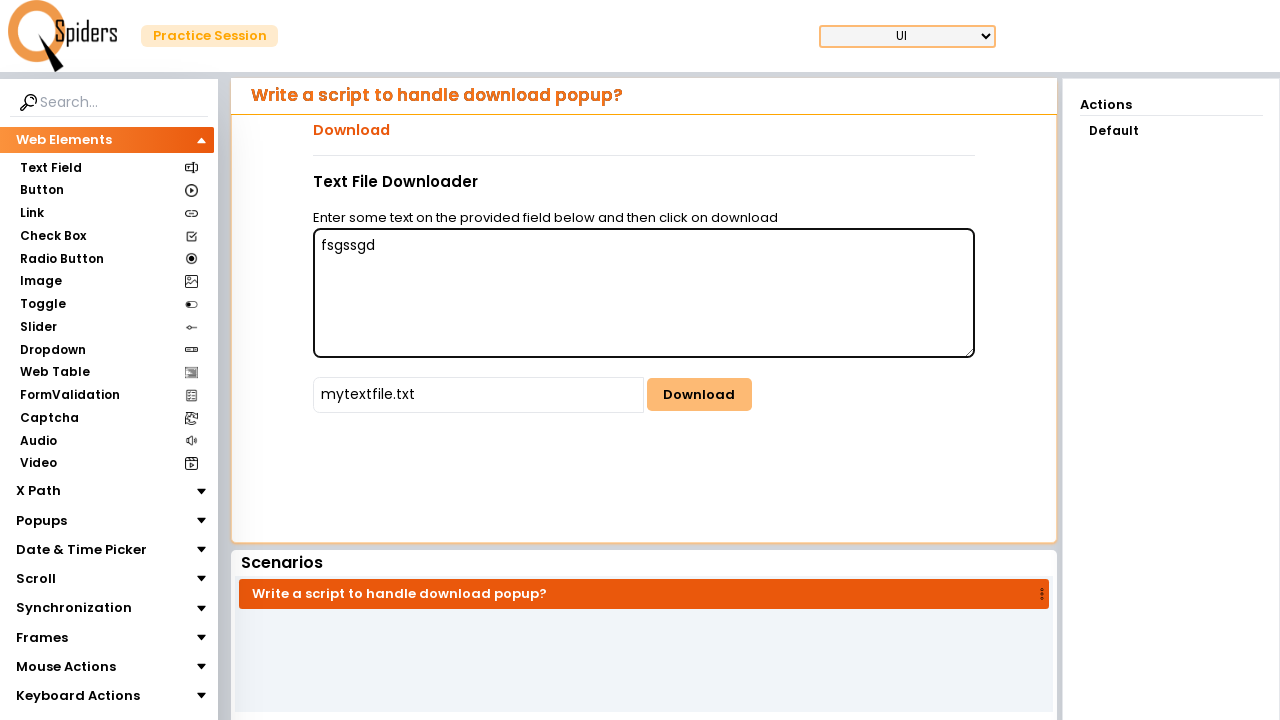

Clicked download button to initiate download at (699, 395) on #downloadButton
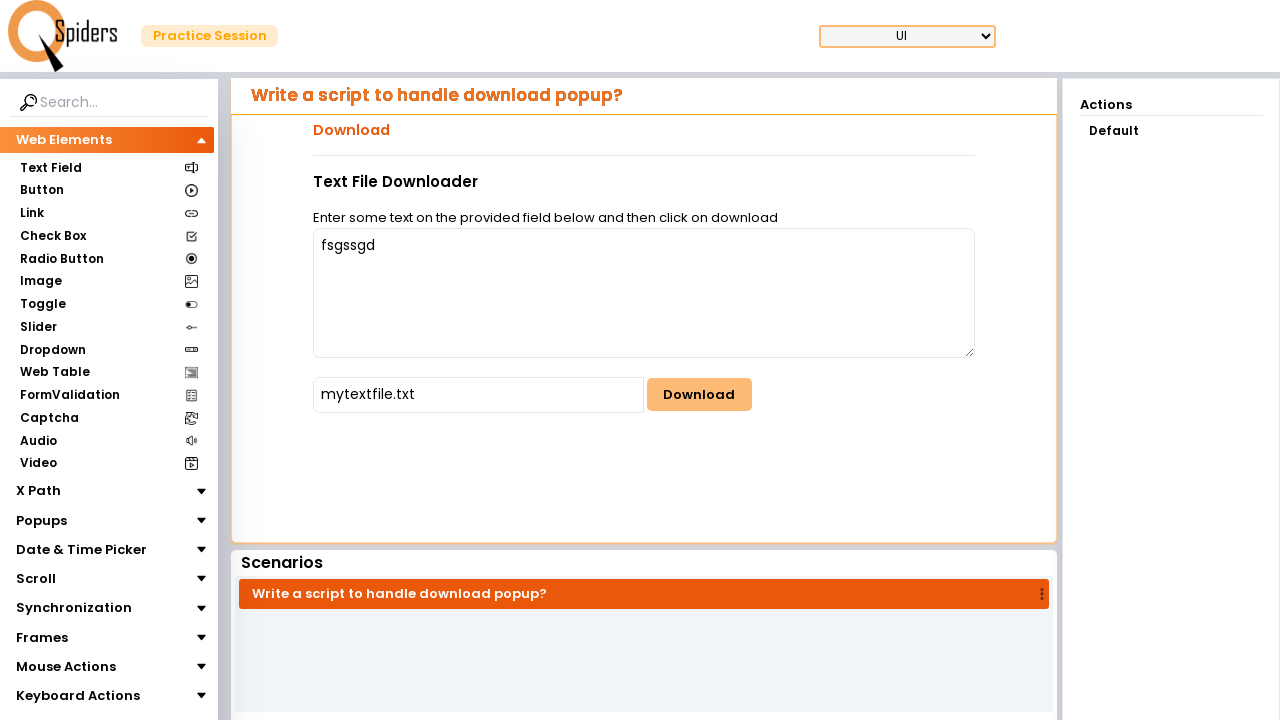

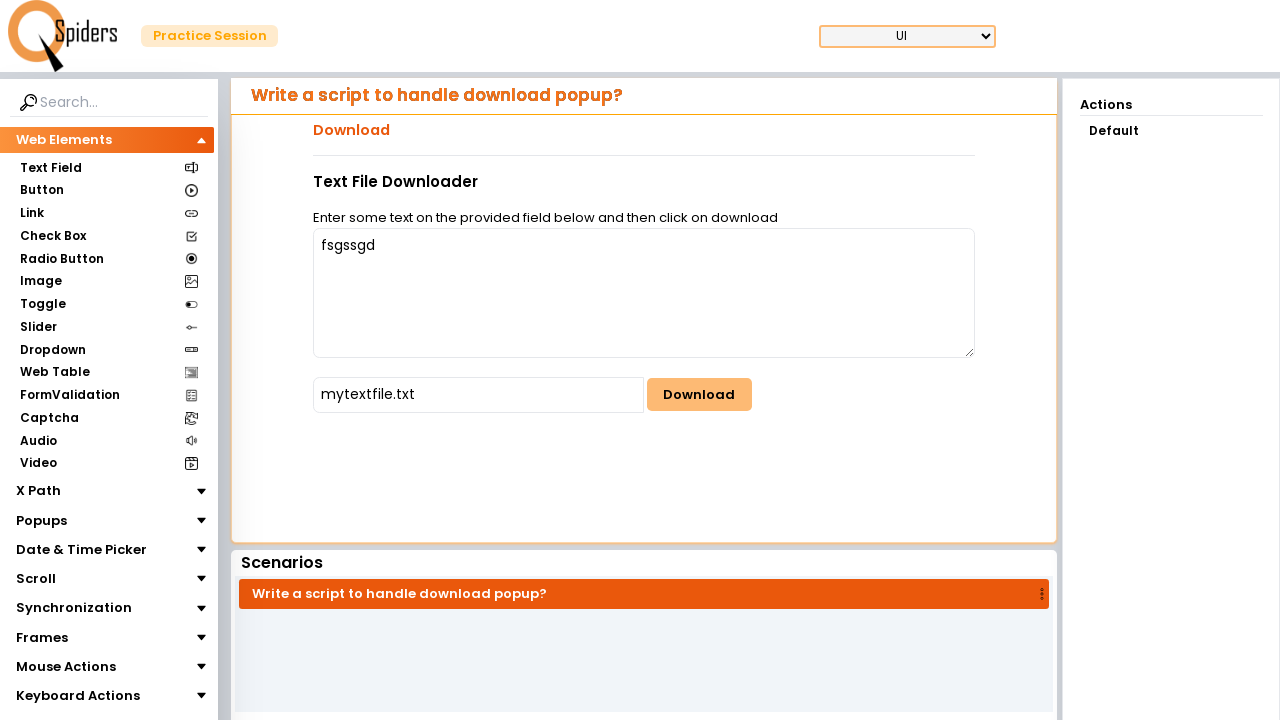